Searches for a course on the UChicago public course search page by entering a course code and clicking the search button, then waits for results to load.

Starting URL: https://coursesearch92.ais.uchicago.edu/psc/prd92guest/EMPLOYEE/HRMS/c/UC_STUDENT_RECORDS_FL.UC_CLASS_SEARCH_FL.GBL?

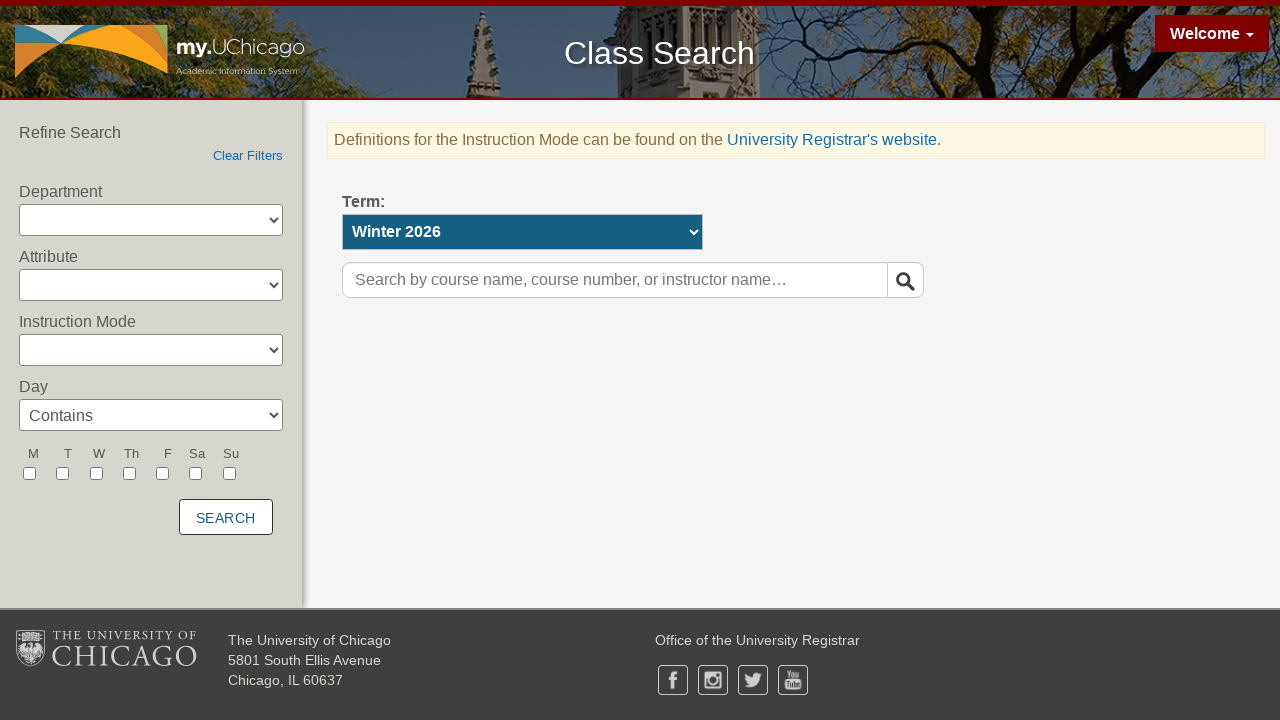

Filled course search field with 'CMSC 27200' on #UC_CLSRCH_WRK2_PTUN_KEYWORD
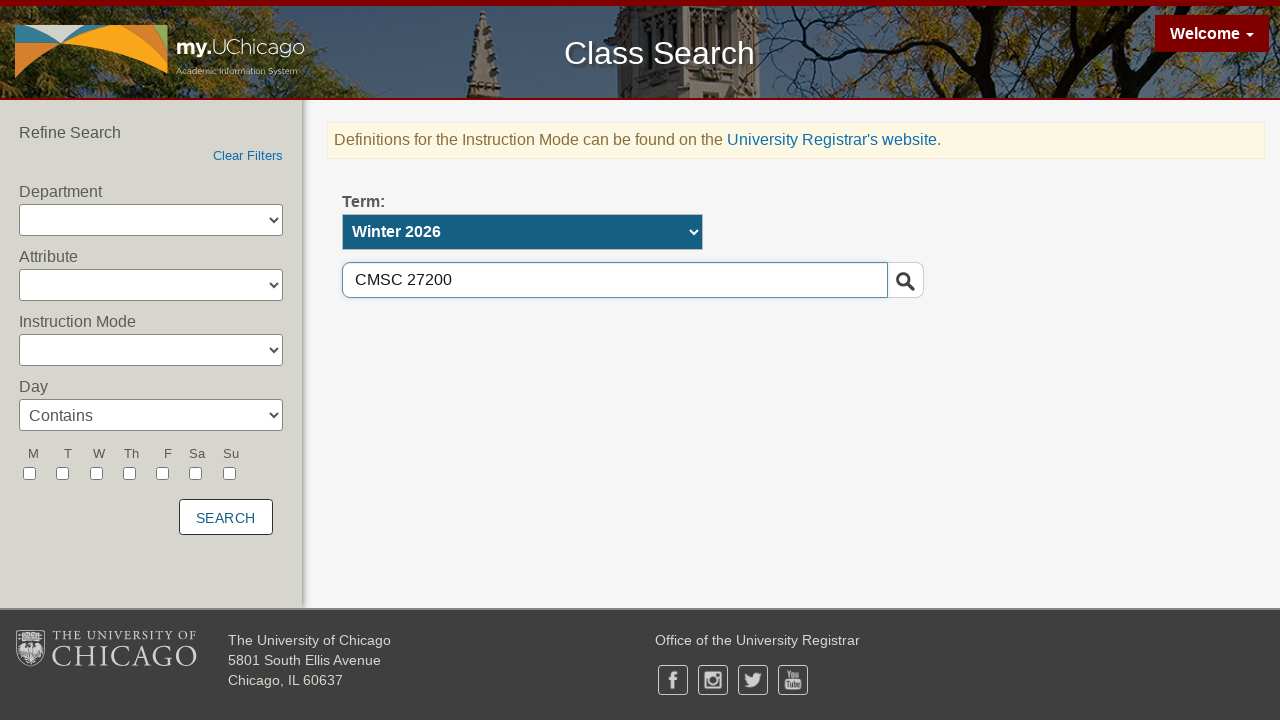

Clicked search button to search for course at (906, 281) on #UC_CLSRCH_WRK_SSR_PB_SEARCH\$IMG
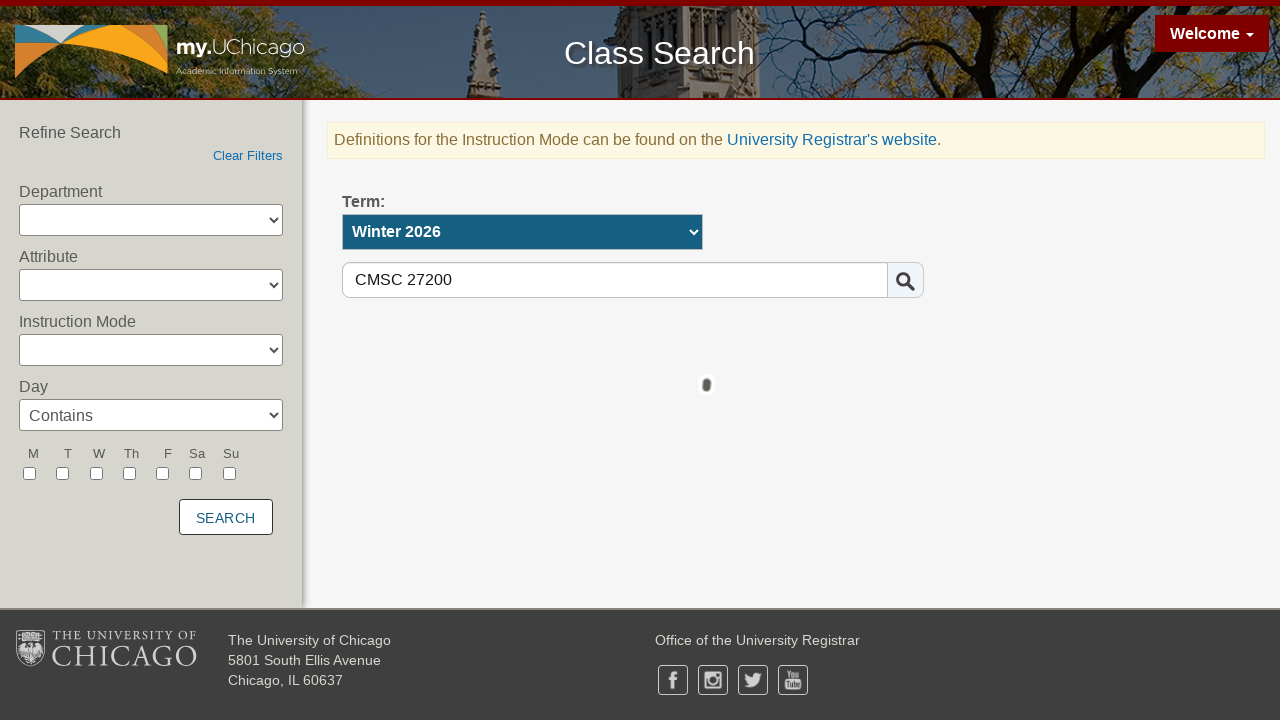

Search results loaded and results grid populated
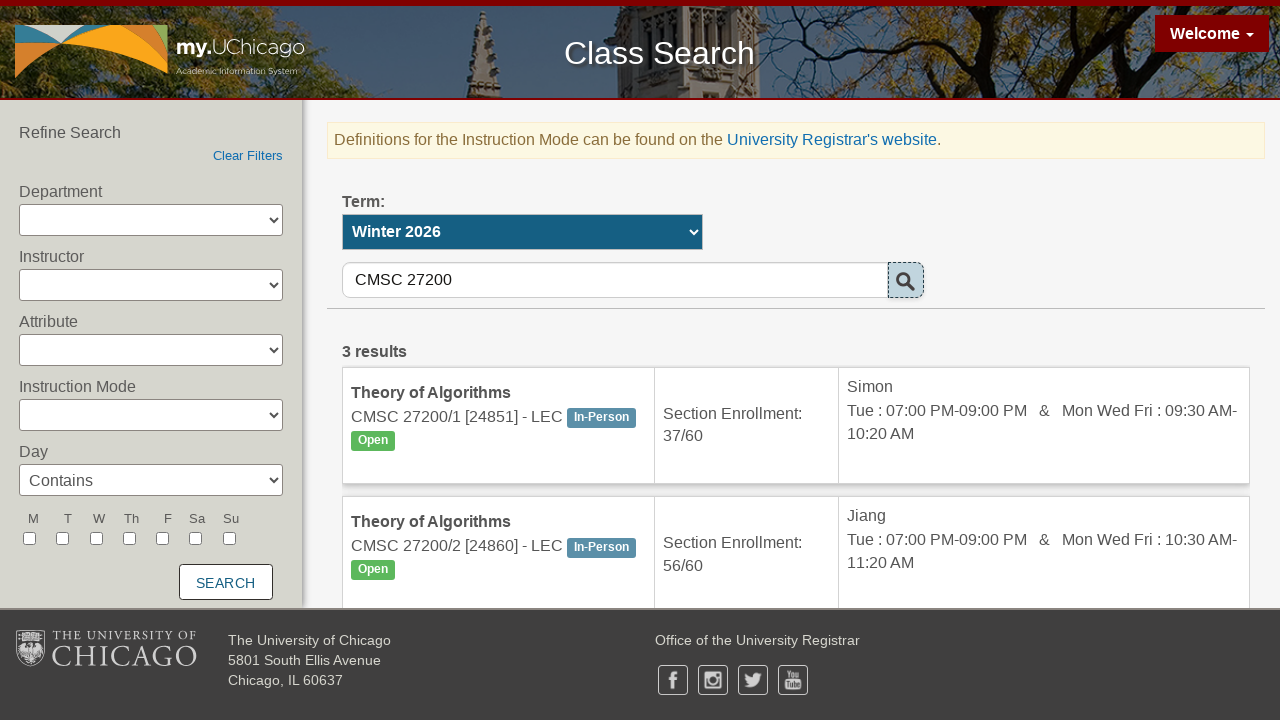

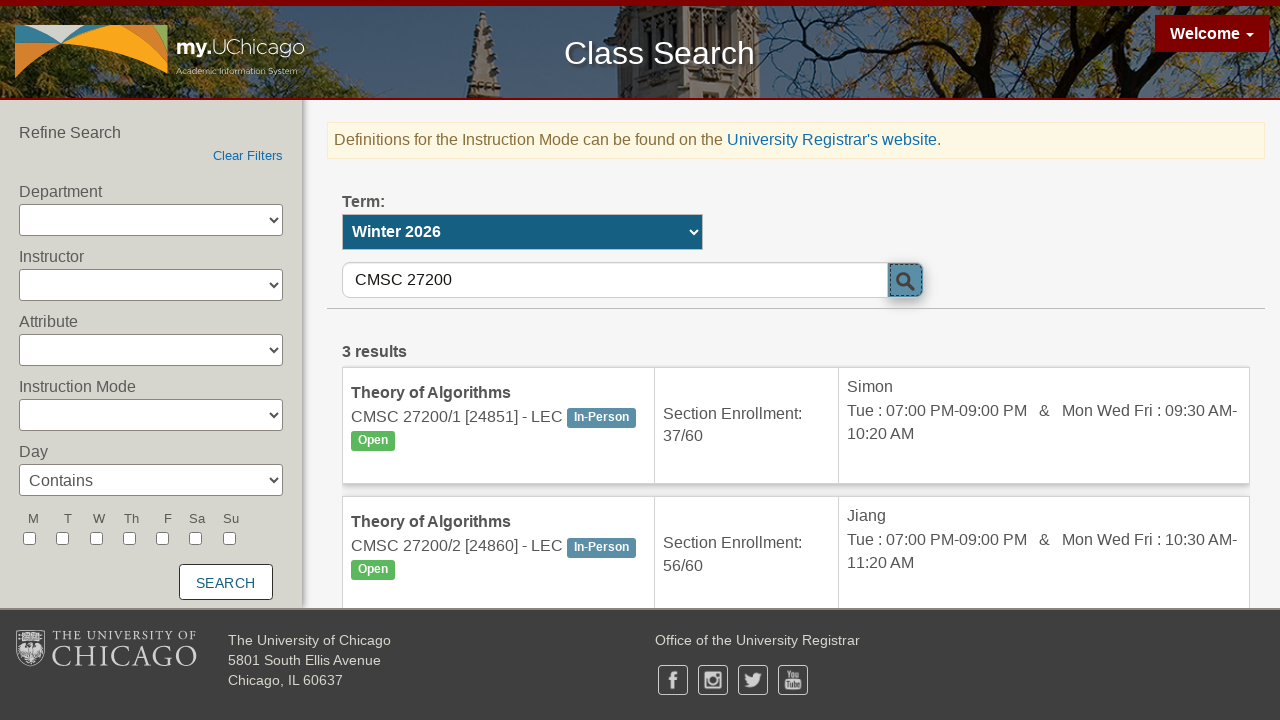